Tests that entering valid employee IDs displays the corresponding employee name and position

Starting URL: https://andreldev.github.io/Almoxarifado/

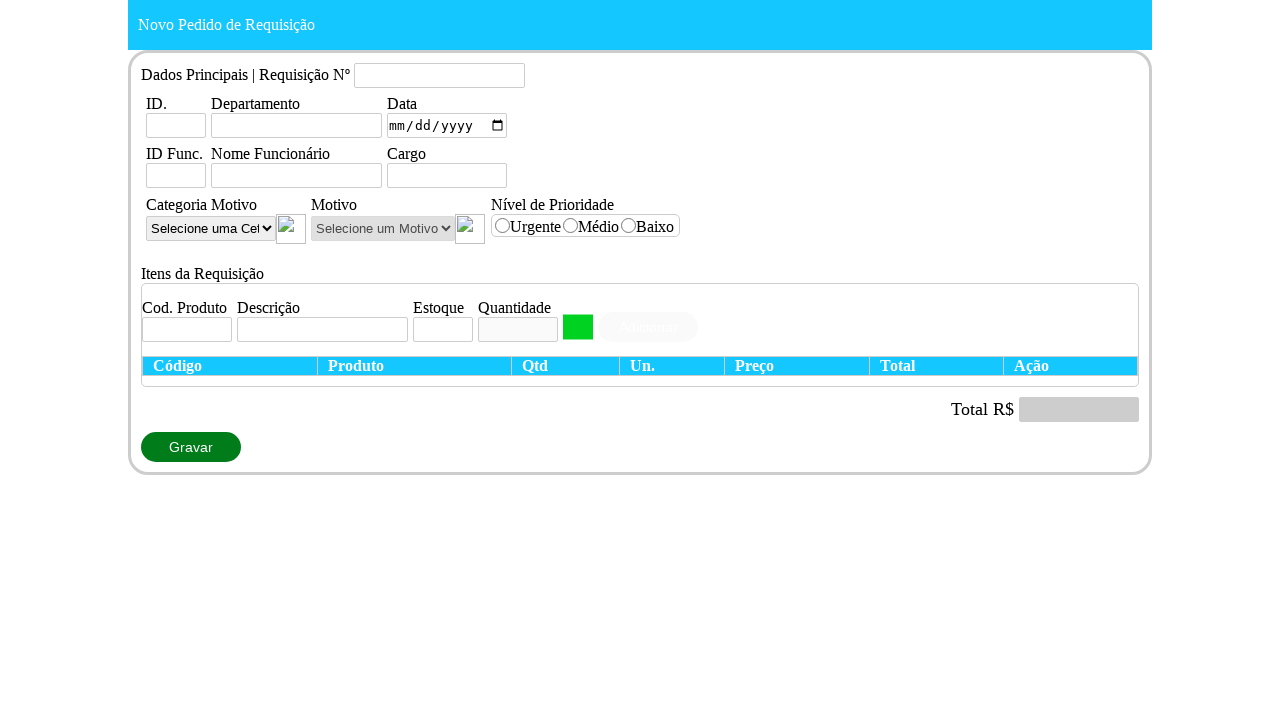

Clicked on employee ID field at (176, 176) on #idFuncionario
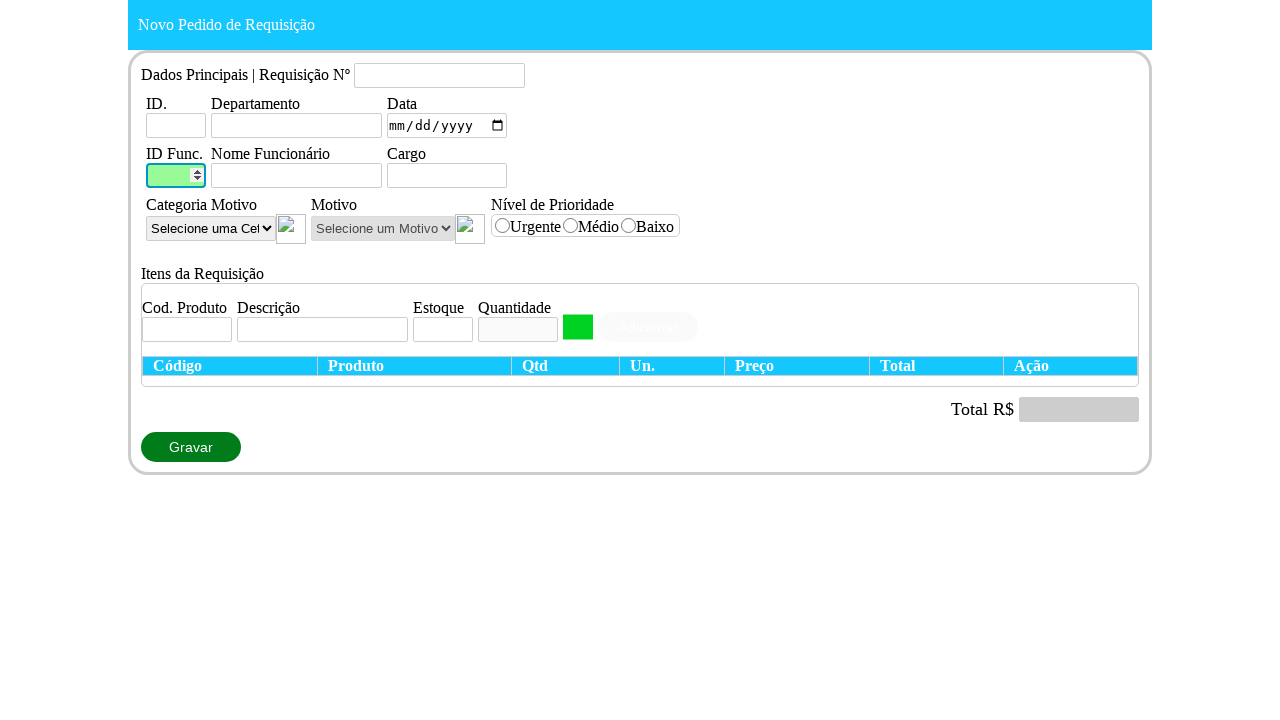

Entered employee ID '2' in the field on #idFuncionario
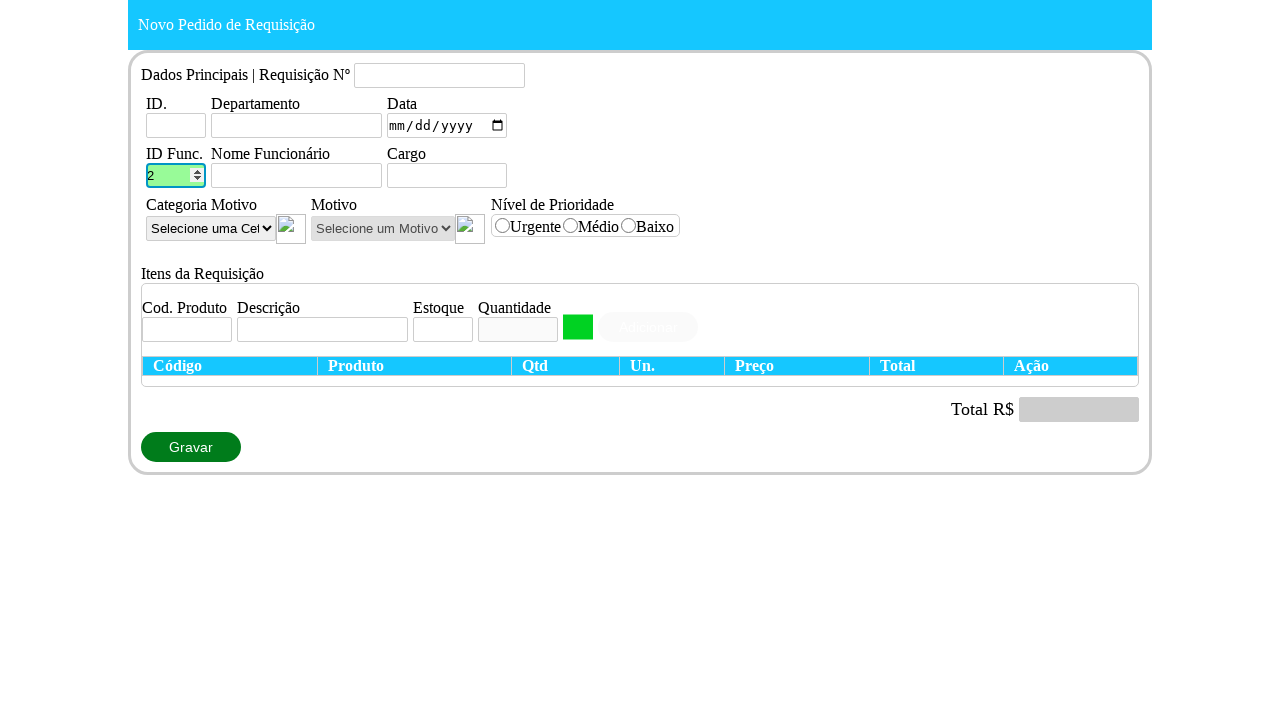

Clicked on employee ID field again at (176, 176) on #idFuncionario
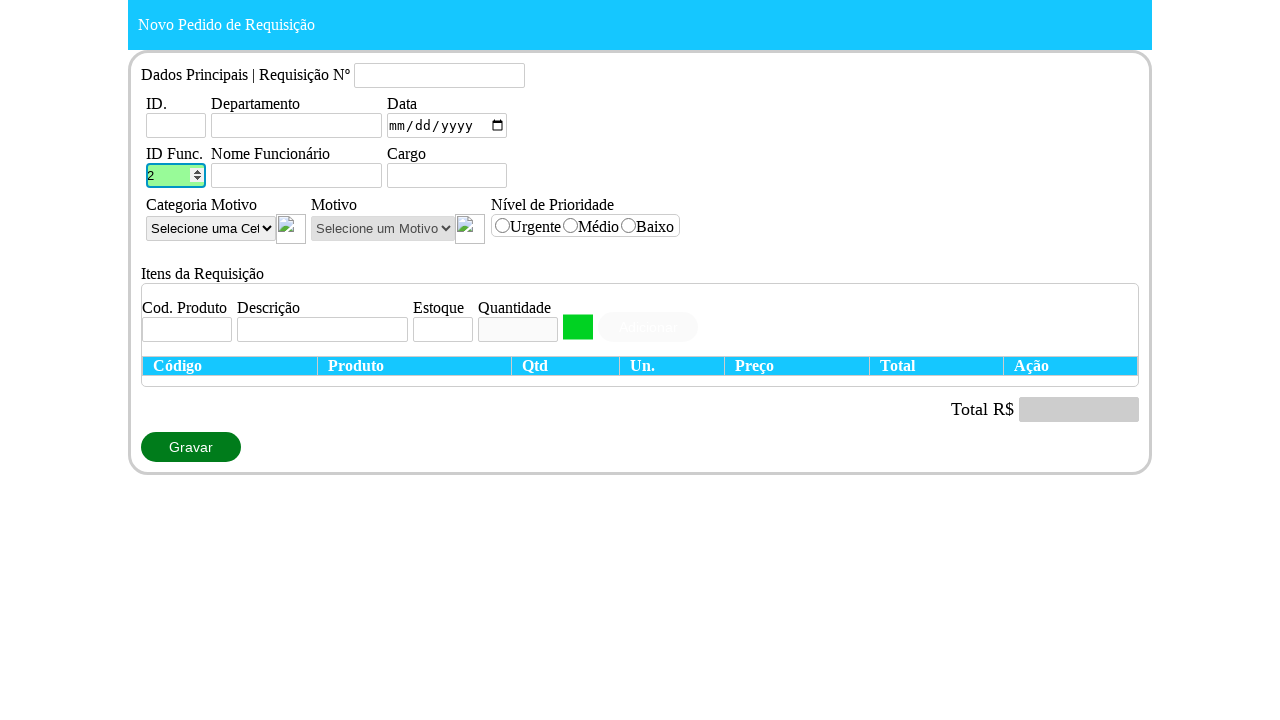

Entered employee ID '21' in the field on #idFuncionario
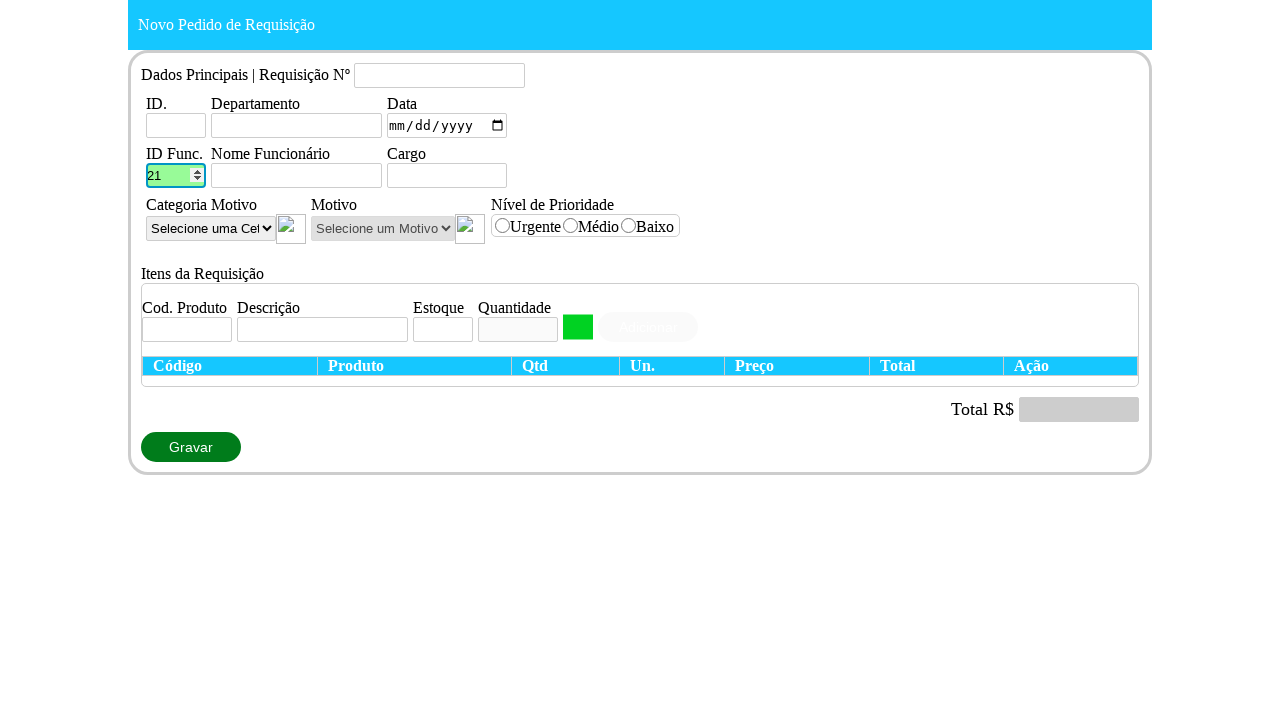

Clicked on employee ID field at (176, 176) on #idFuncionario
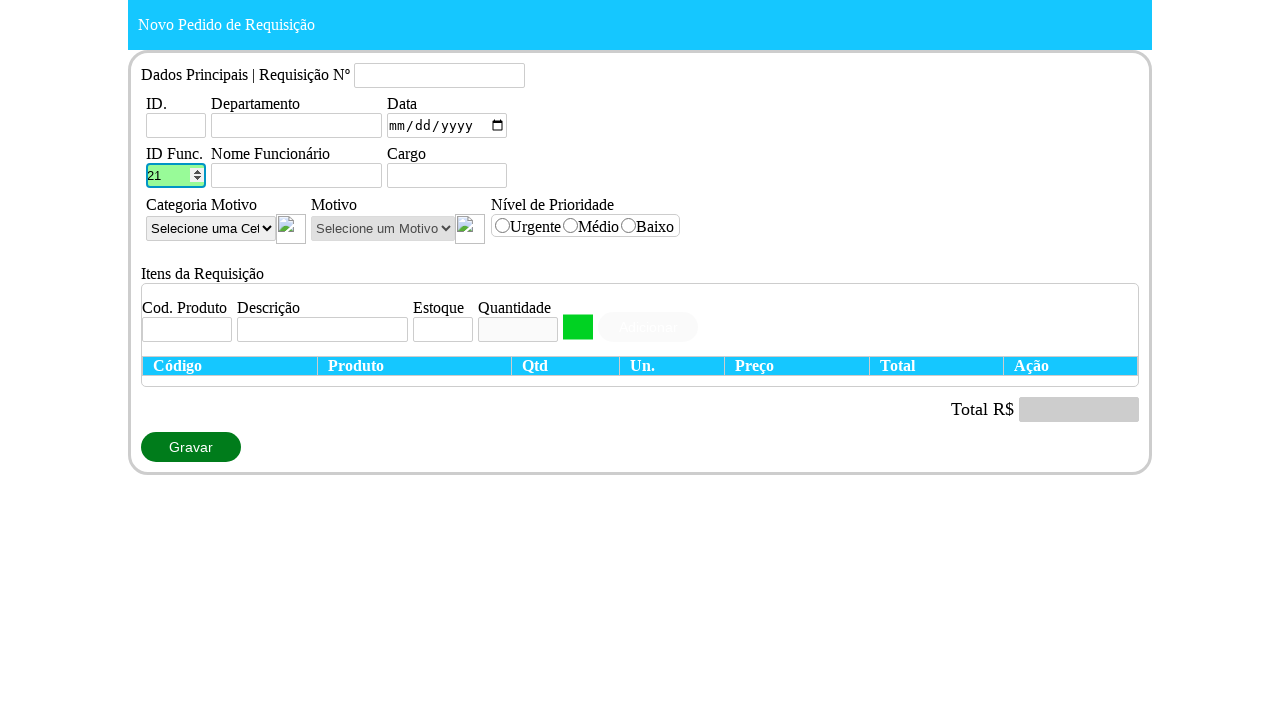

Entered employee ID '23' in the field on #idFuncionario
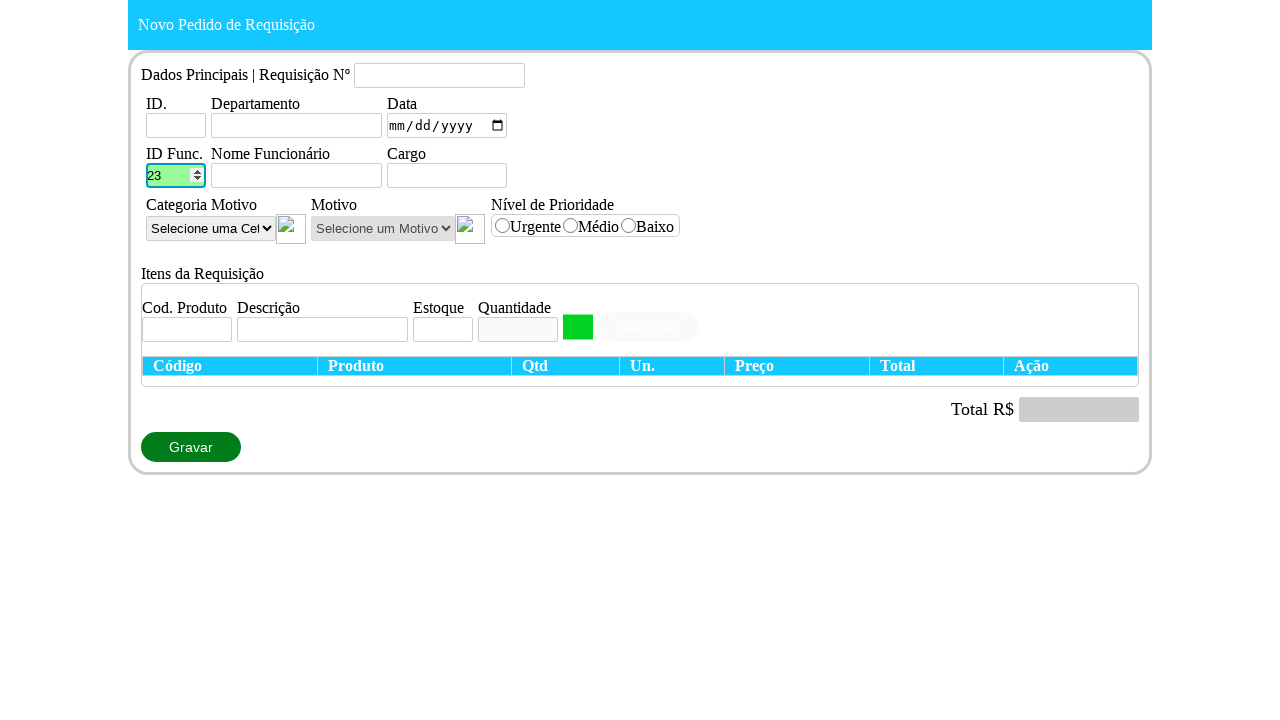

Clicked on employee ID field at (176, 176) on #idFuncionario
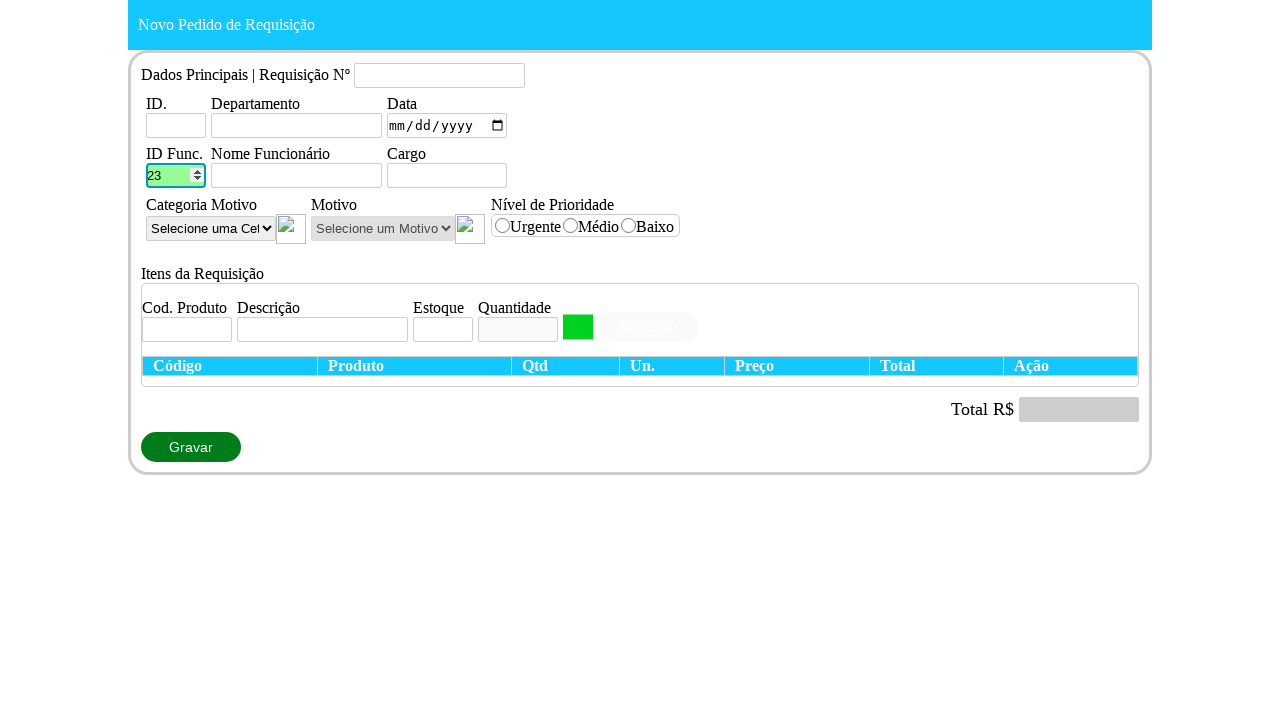

Double-clicked on employee ID field to select all text at (176, 176) on #idFuncionario
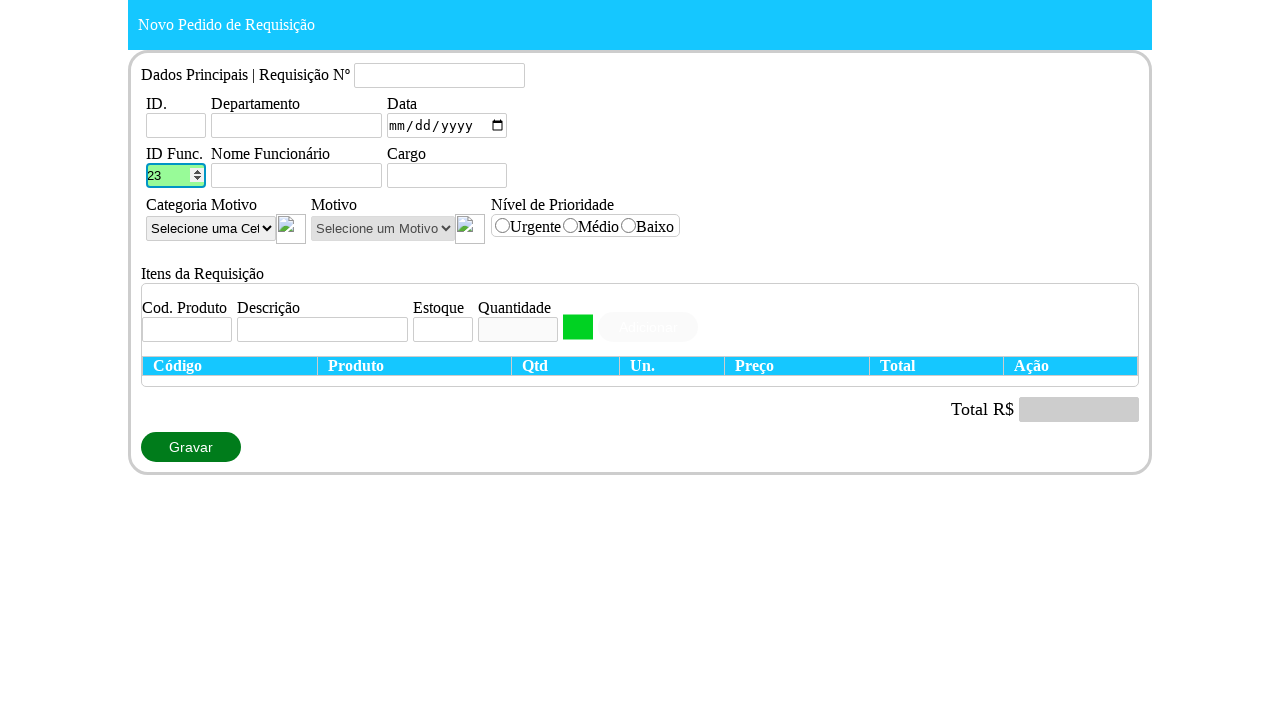

Entered employee ID '2' in the field on #idFuncionario
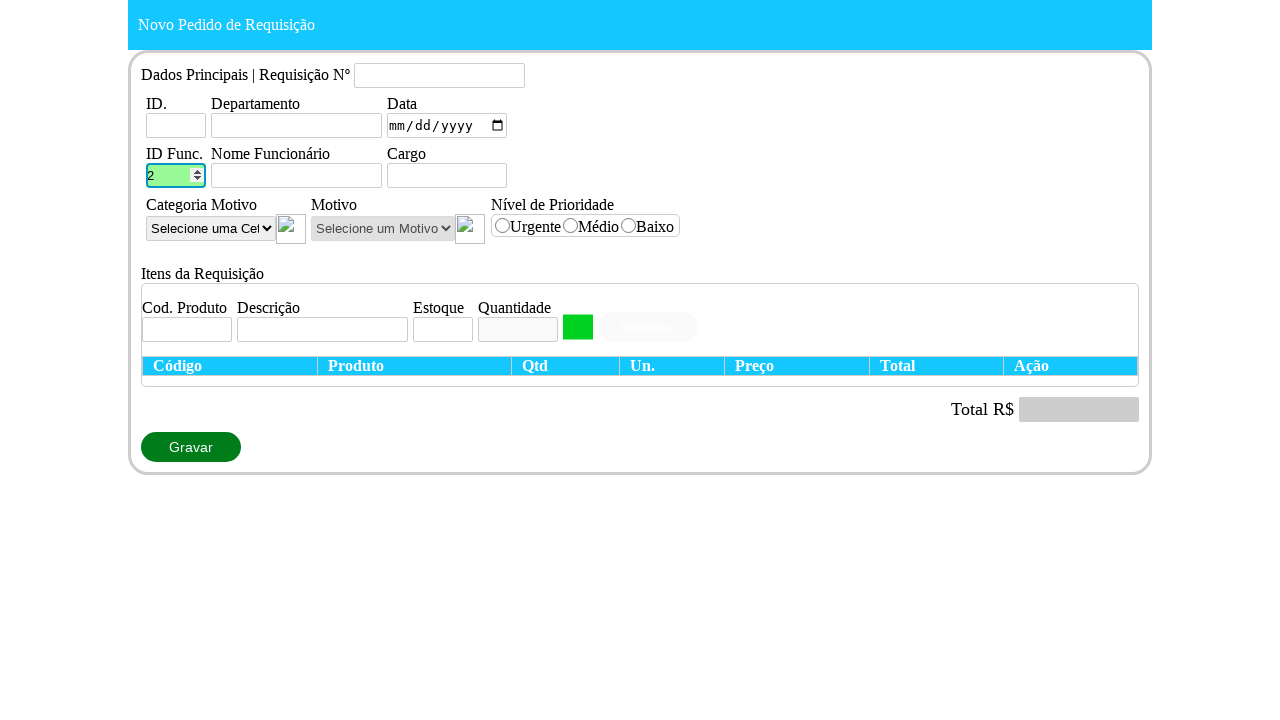

Clicked on employee ID field at (176, 176) on #idFuncionario
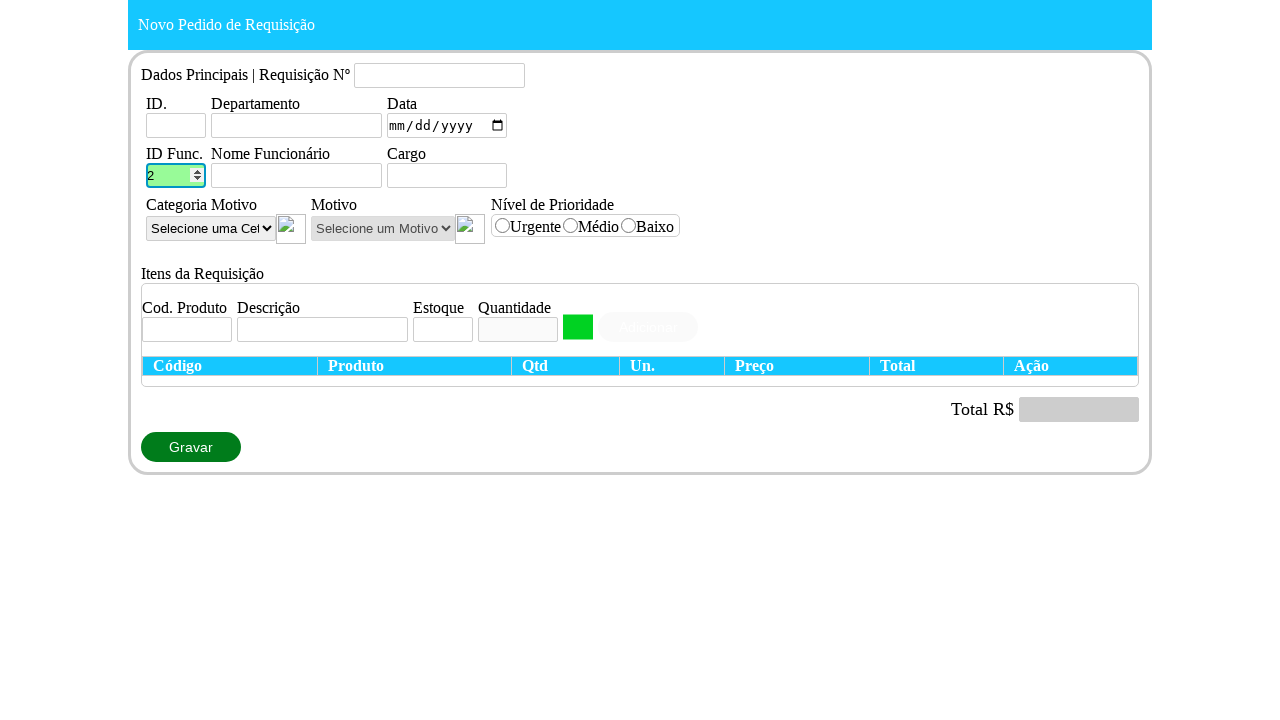

Entered employee ID '21' in the field on #idFuncionario
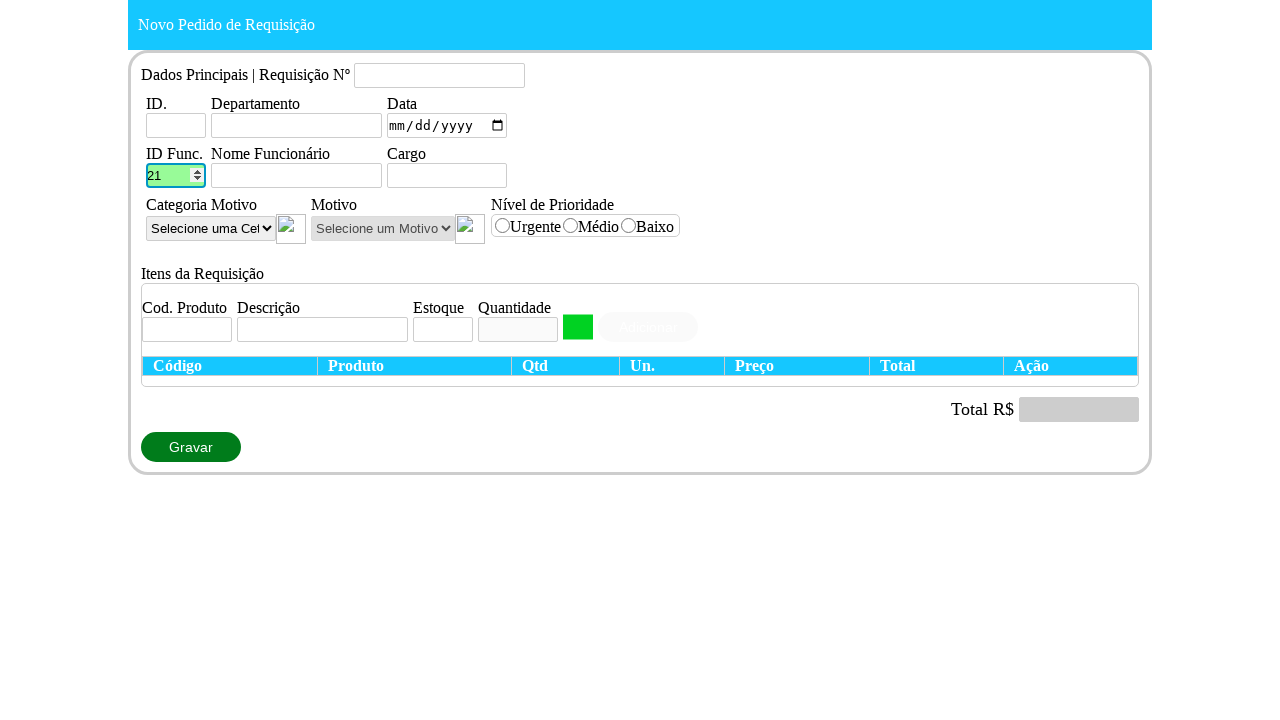

Clicked on employee ID field at (176, 176) on #idFuncionario
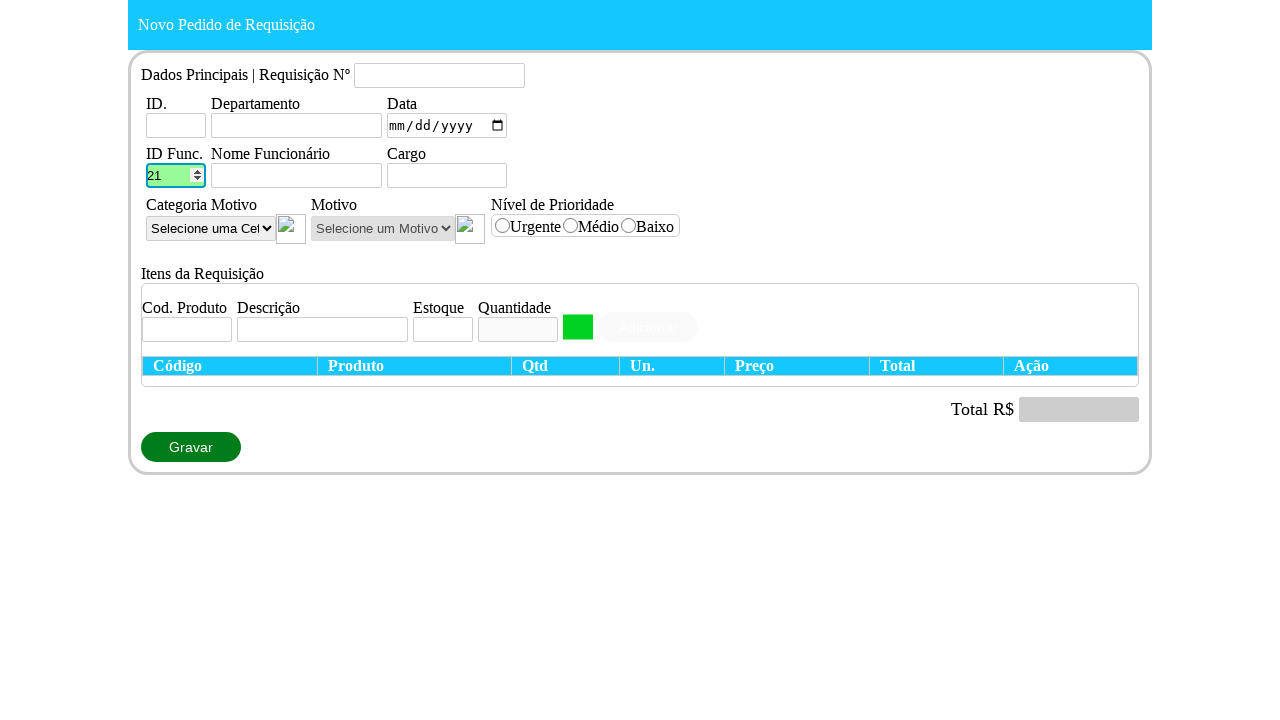

Double-clicked on employee ID field to select all text at (176, 176) on #idFuncionario
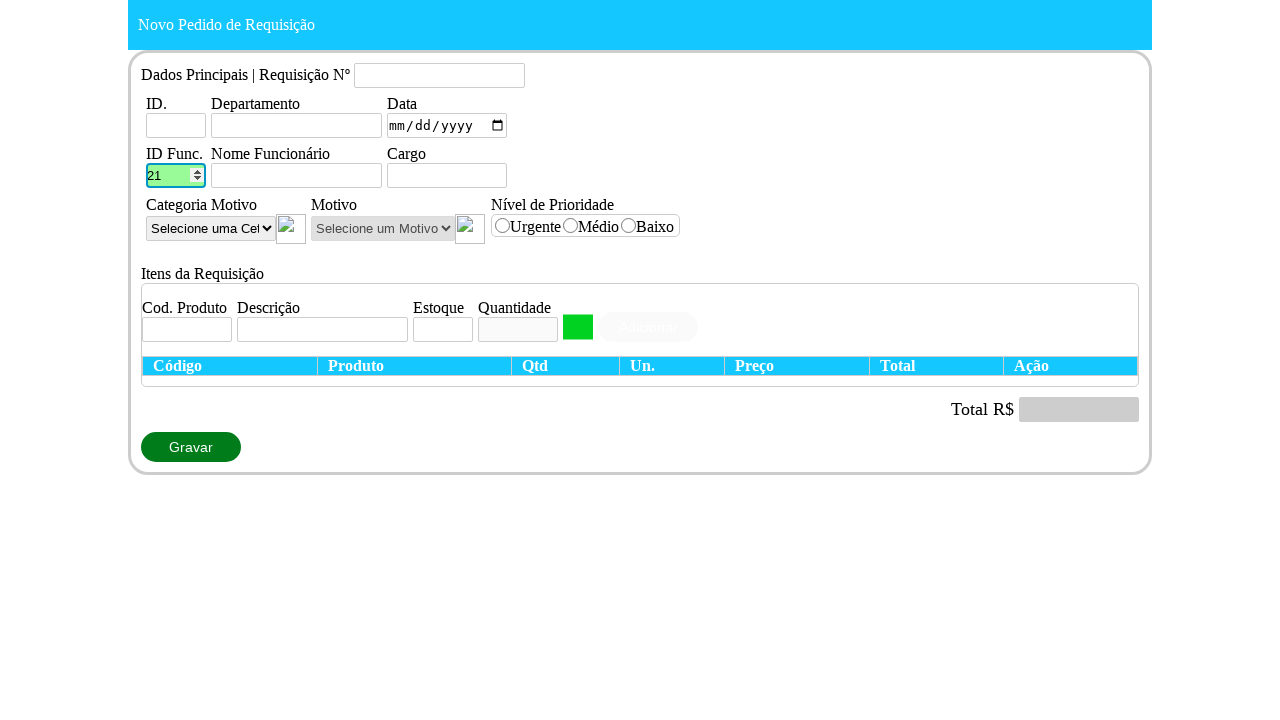

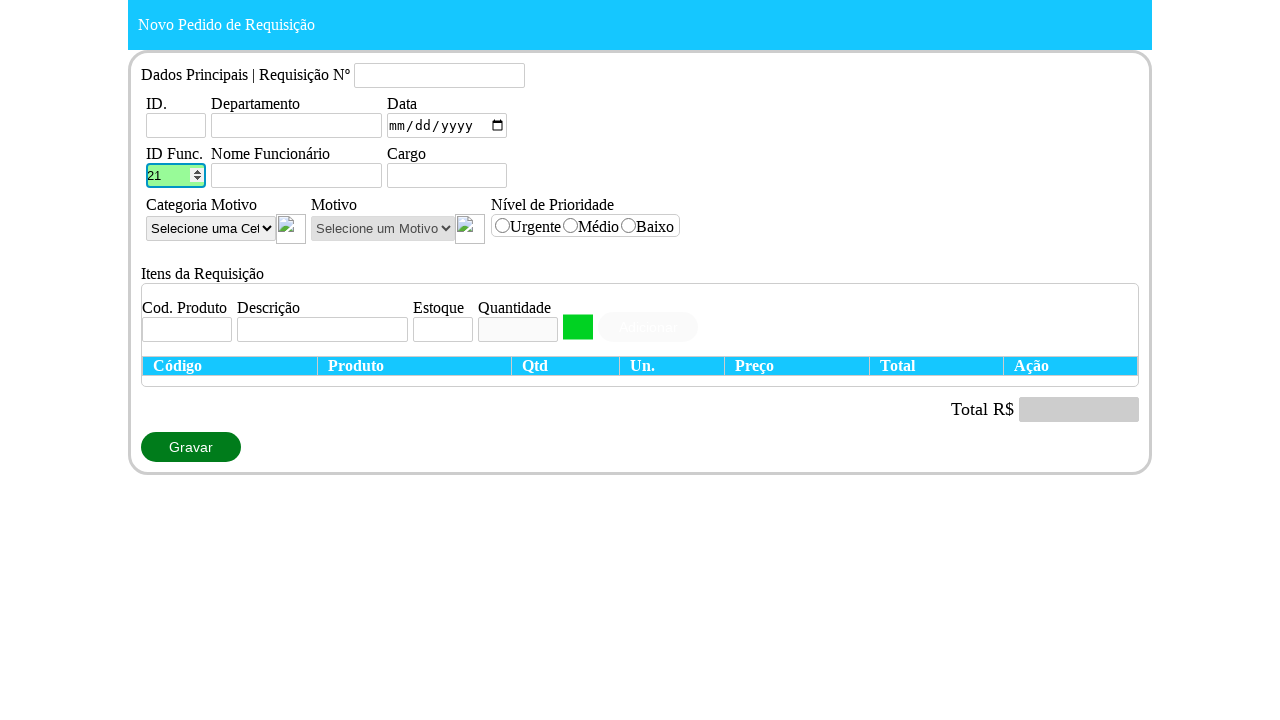